Tests that a todo item is removed when edited to an empty string

Starting URL: https://demo.playwright.dev/todomvc

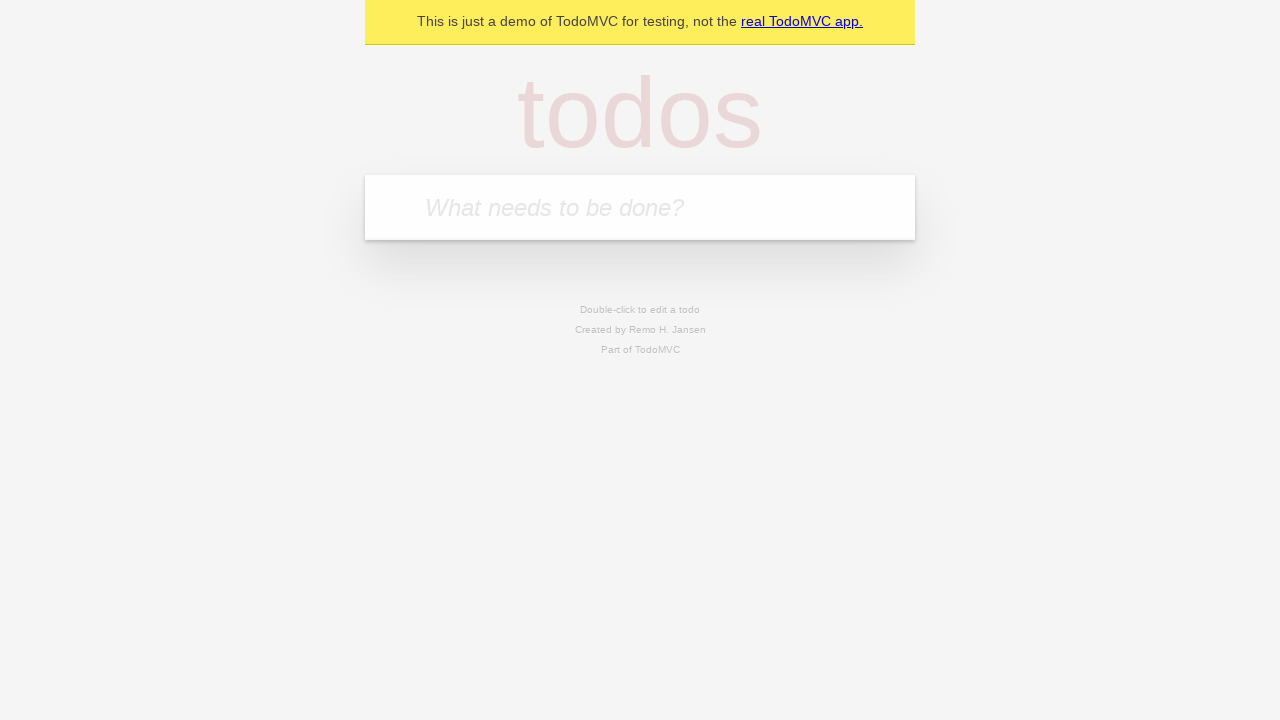

Filled first todo with 'buy some cheese' on internal:attr=[placeholder="What needs to be done?"i]
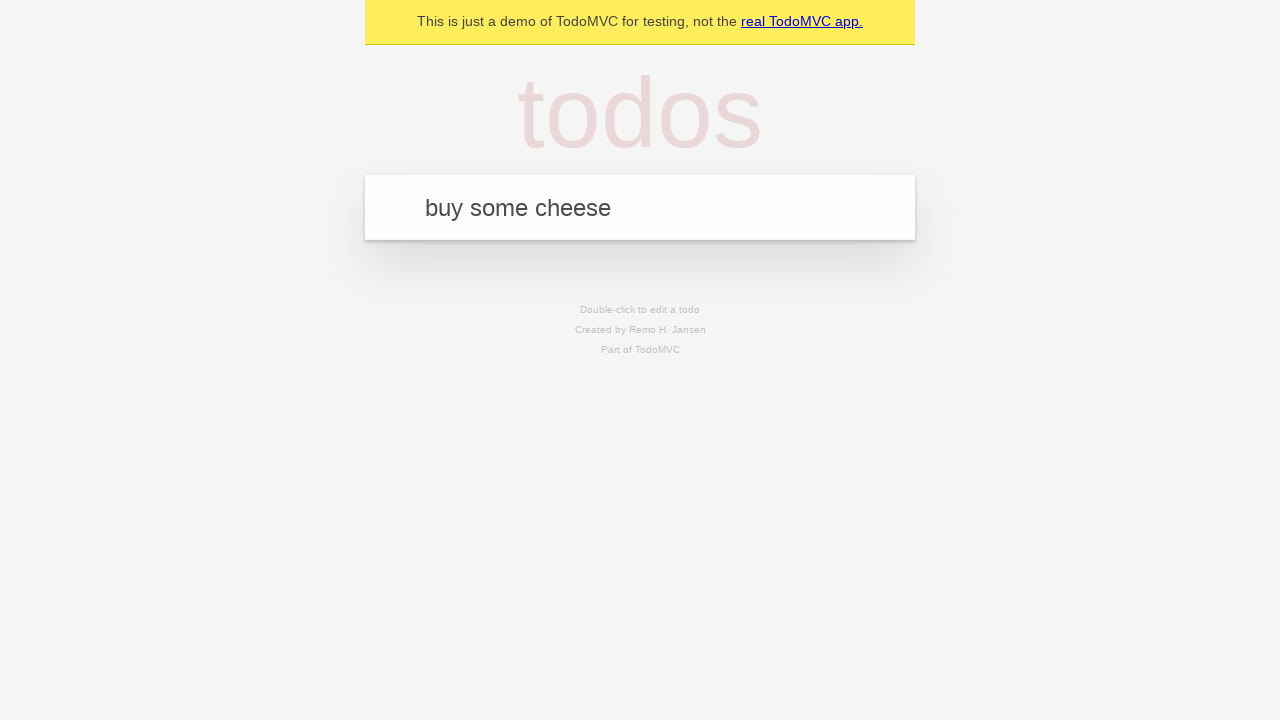

Pressed Enter to add first todo on internal:attr=[placeholder="What needs to be done?"i]
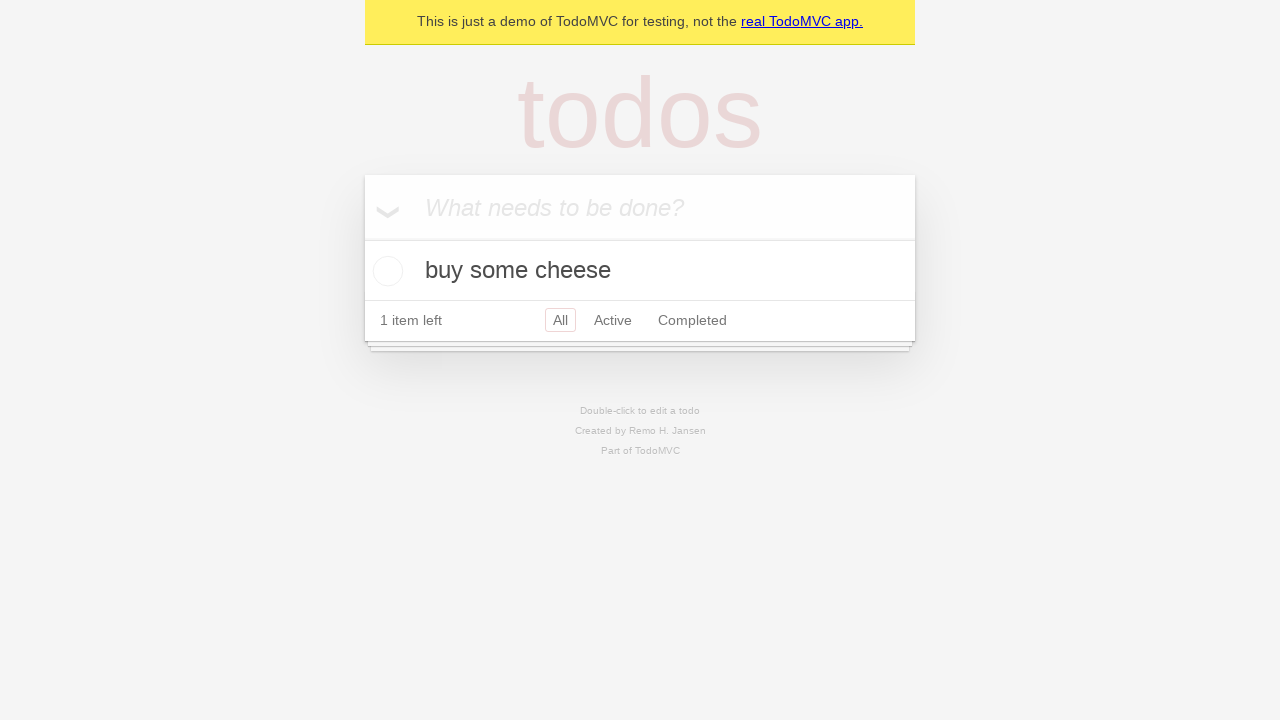

Filled second todo with 'feed the cat' on internal:attr=[placeholder="What needs to be done?"i]
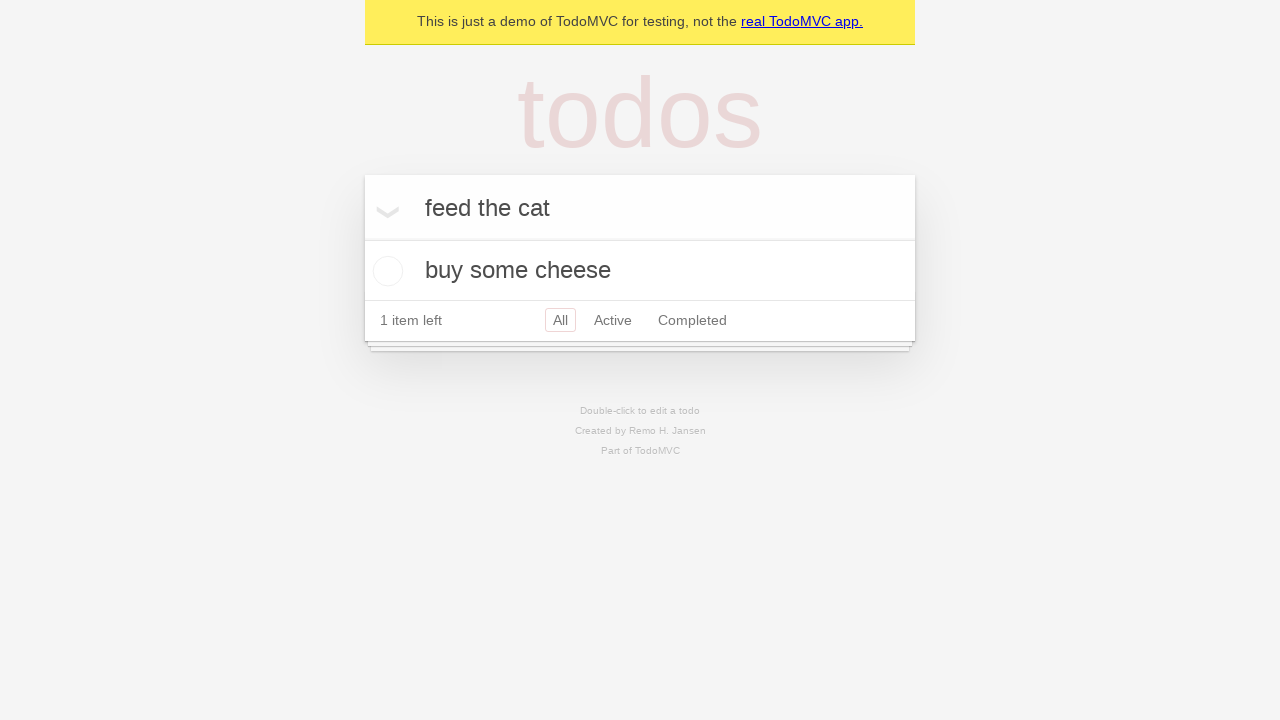

Pressed Enter to add second todo on internal:attr=[placeholder="What needs to be done?"i]
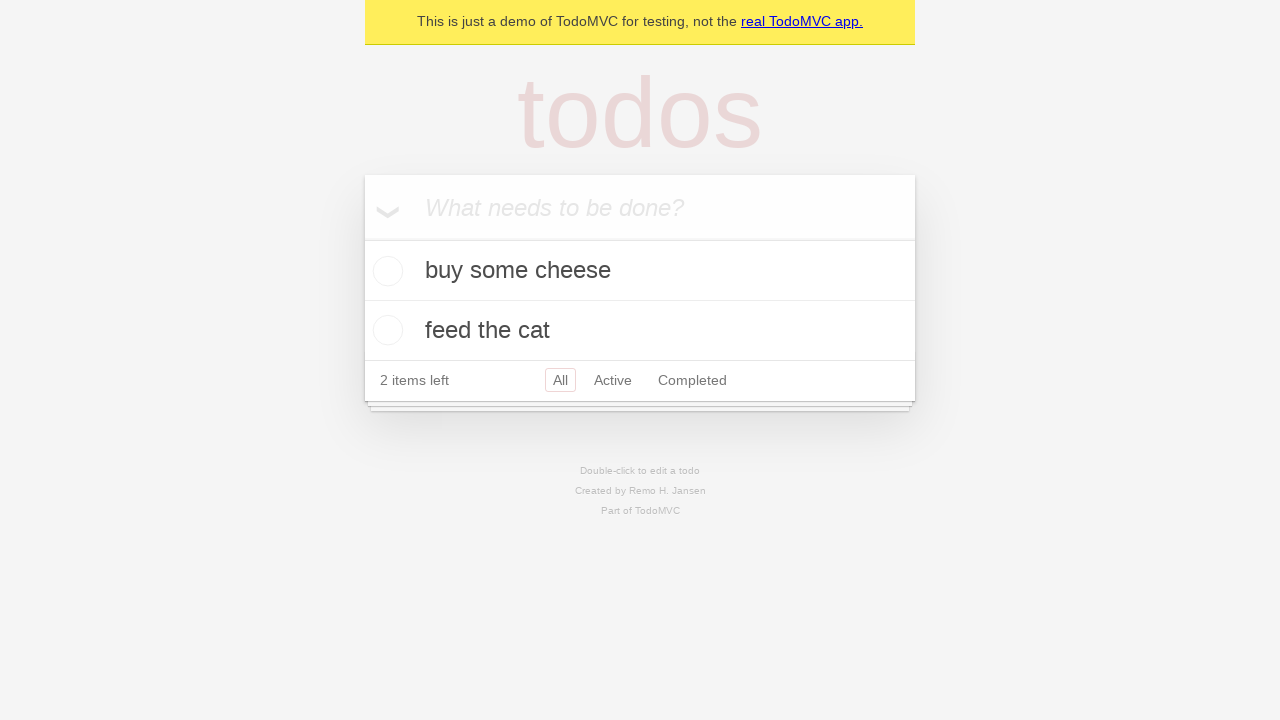

Filled third todo with 'book a doctors appointment' on internal:attr=[placeholder="What needs to be done?"i]
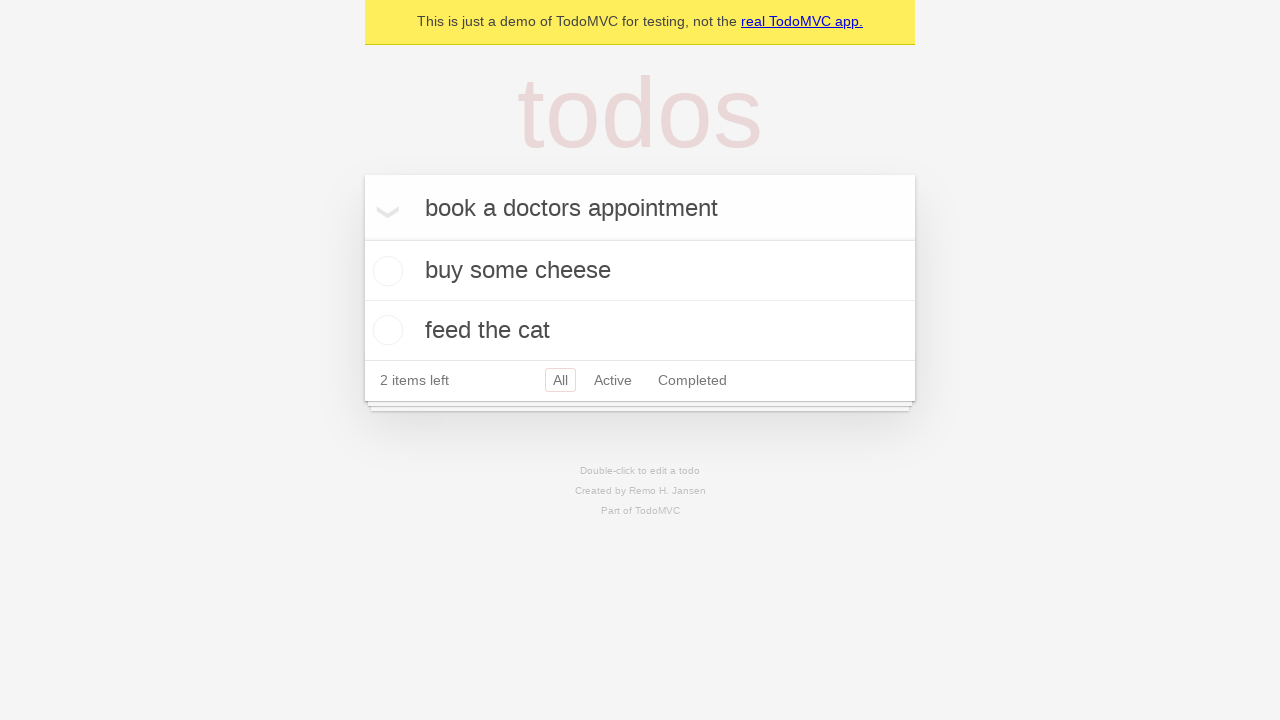

Pressed Enter to add third todo on internal:attr=[placeholder="What needs to be done?"i]
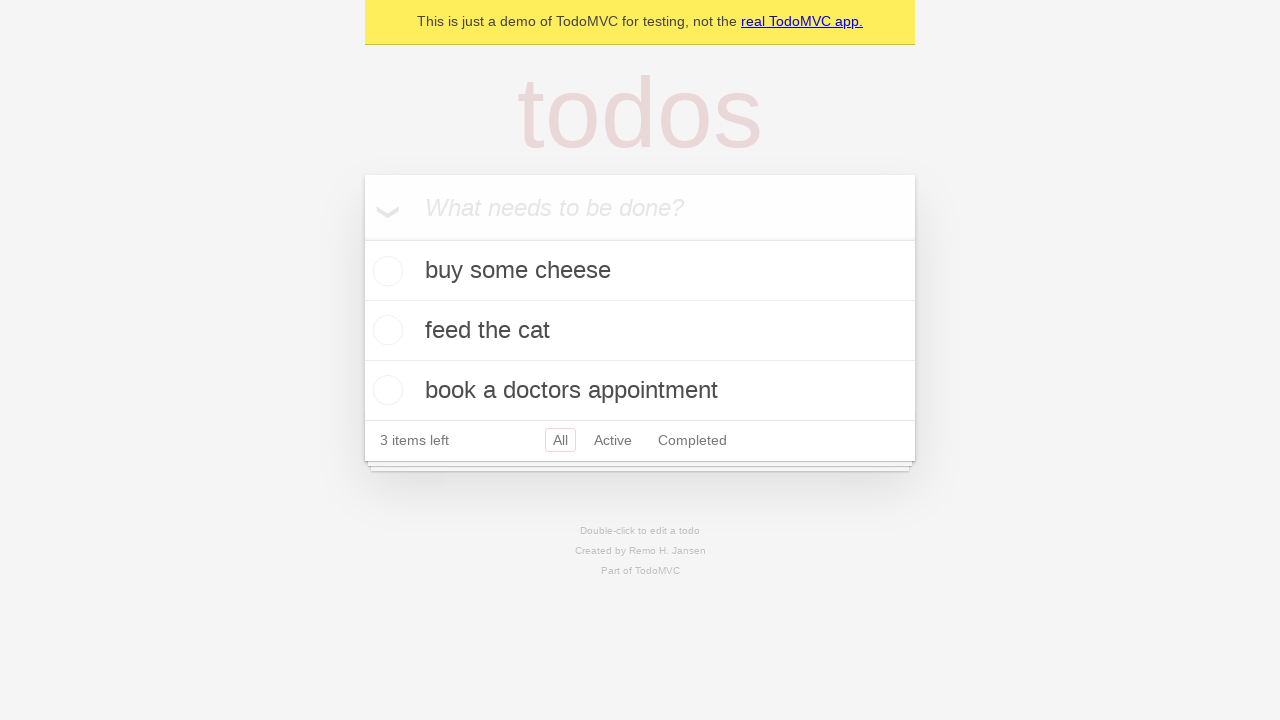

Waited for all three todo items to load
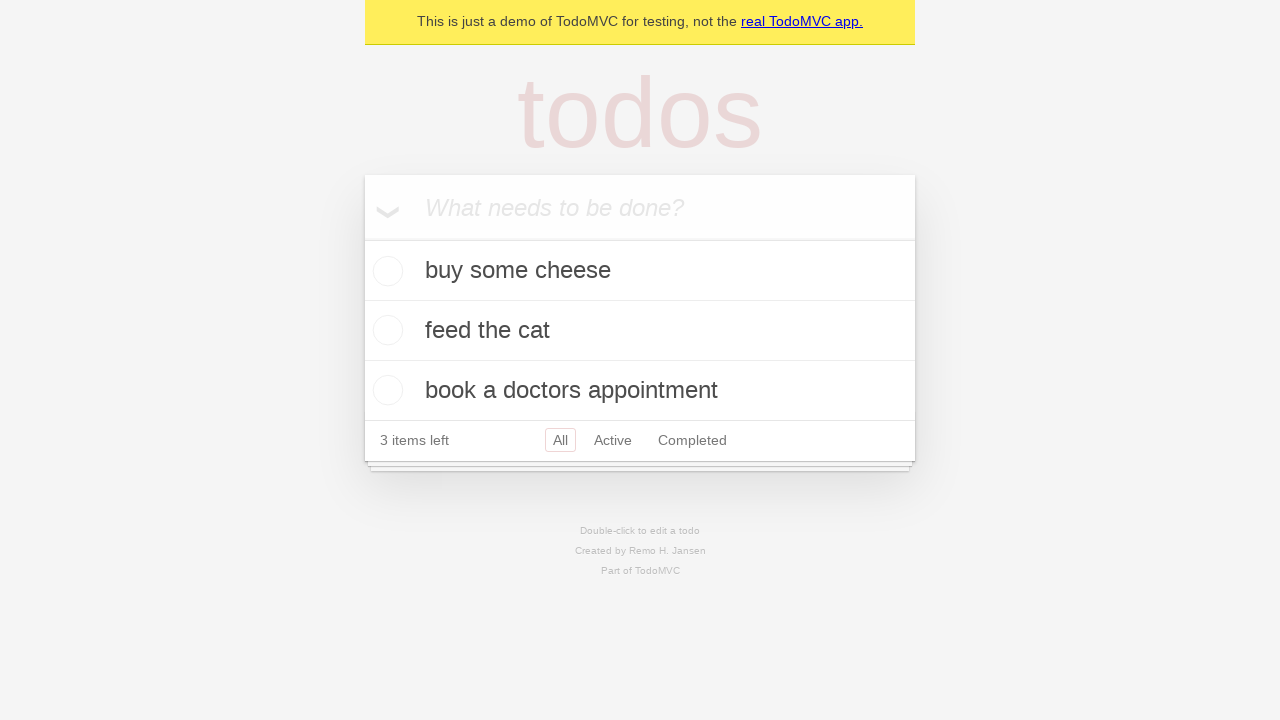

Double-clicked the second todo item to enter edit mode at (640, 331) on internal:testid=[data-testid="todo-item"s] >> nth=1
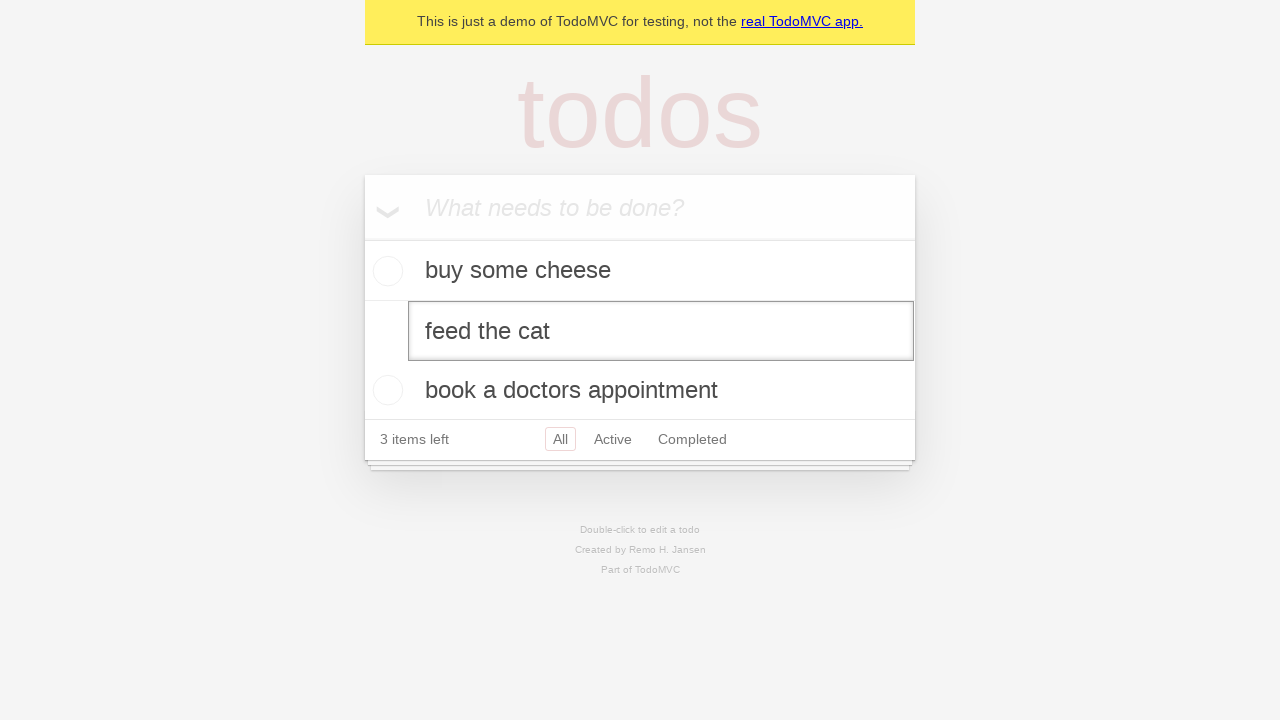

Cleared the edit text field to empty string on internal:testid=[data-testid="todo-item"s] >> nth=1 >> internal:role=textbox[nam
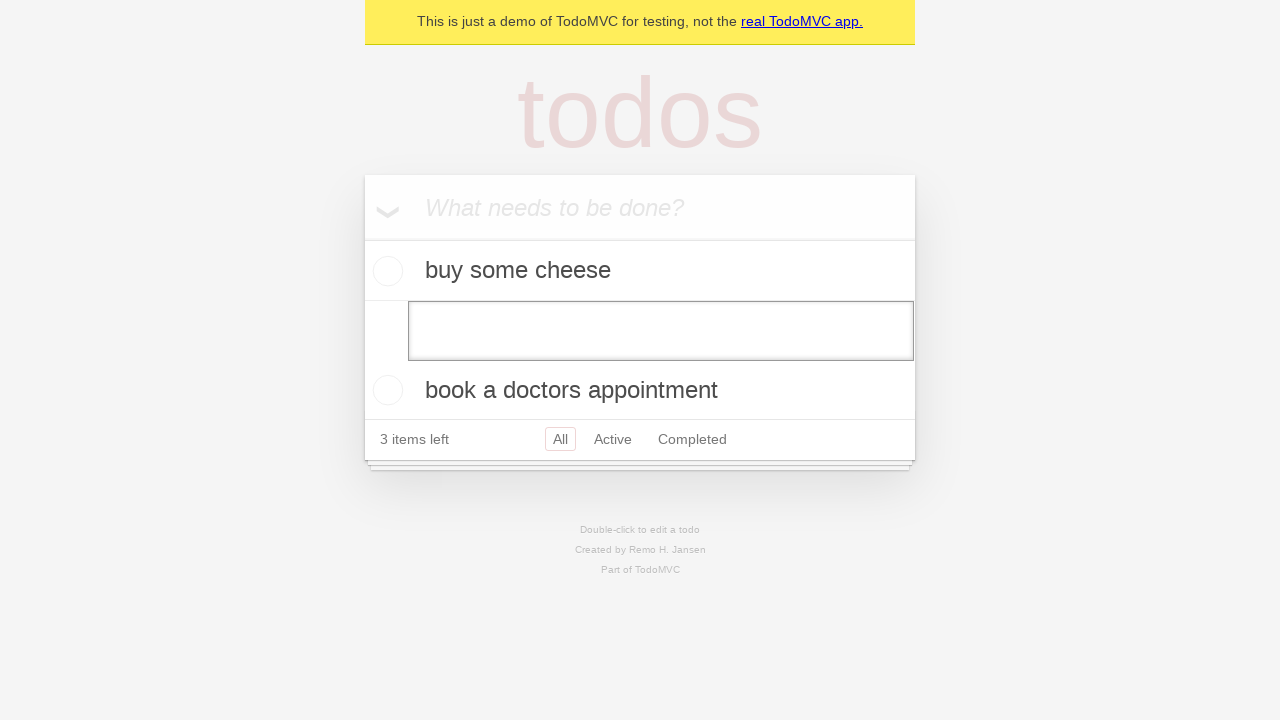

Pressed Enter to confirm empty edit, removing the todo item on internal:testid=[data-testid="todo-item"s] >> nth=1 >> internal:role=textbox[nam
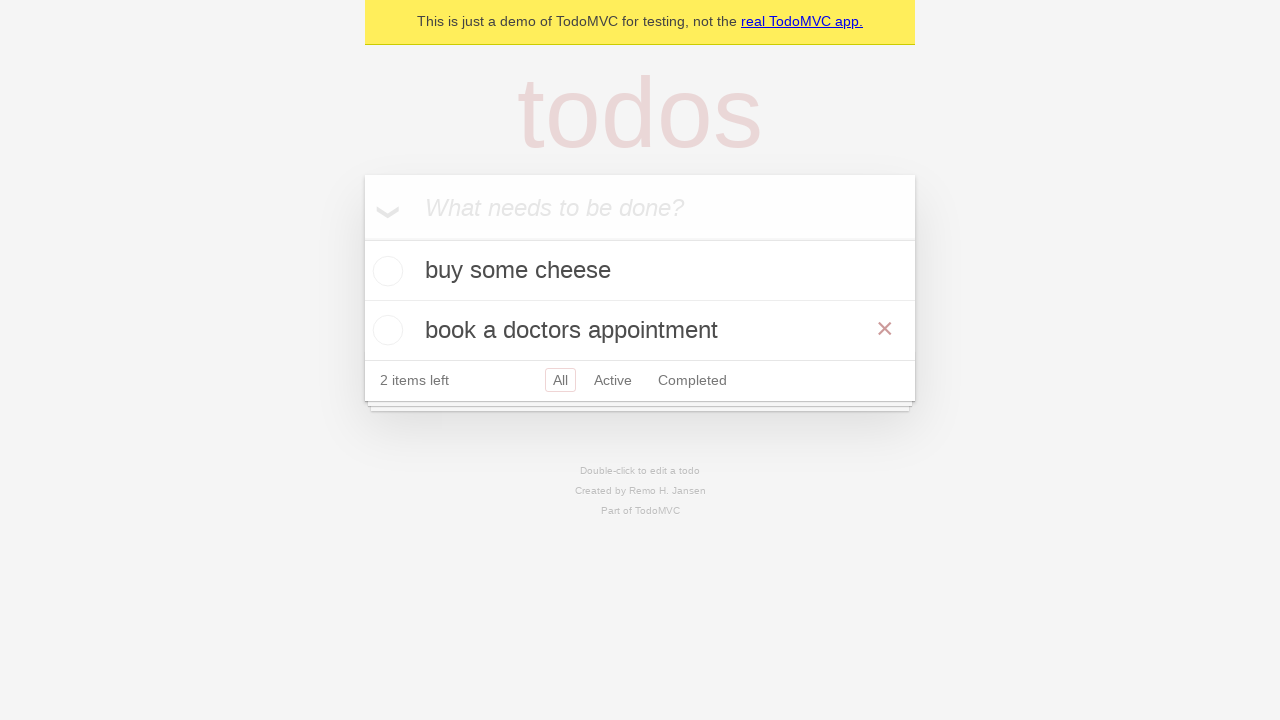

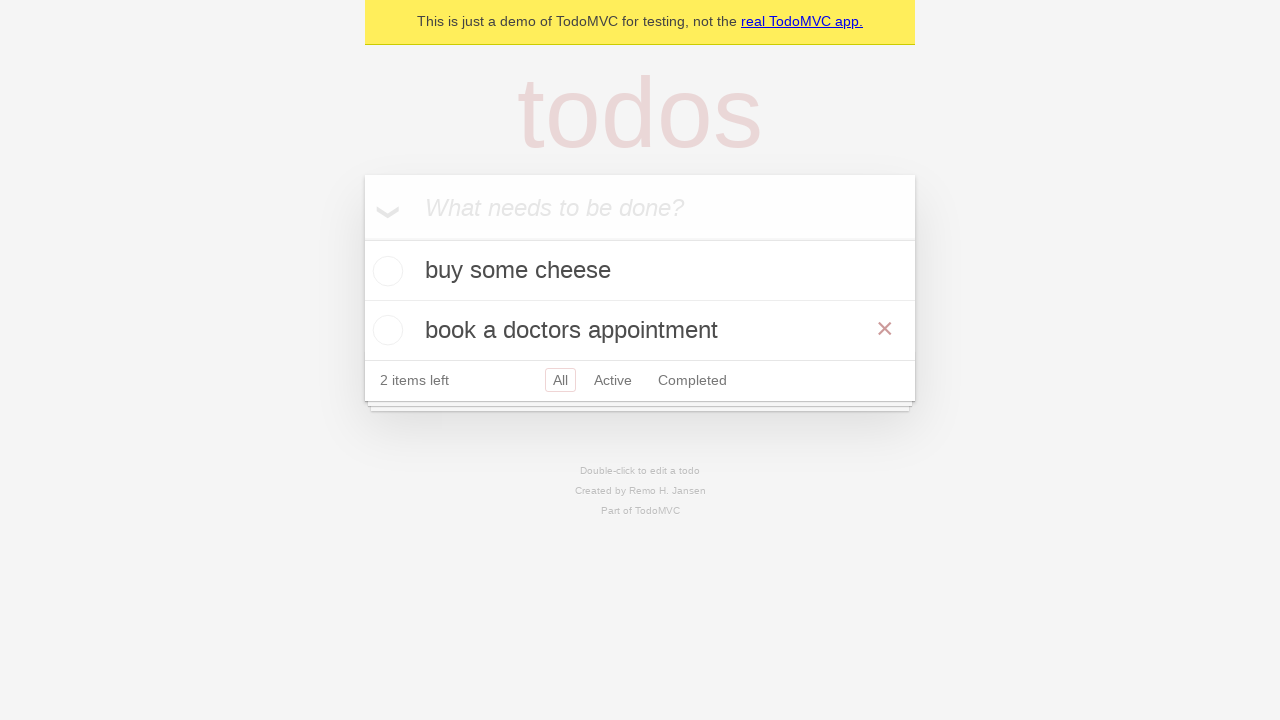